Navigates to Daraz Nepal homepage and verifies that links are present on the page

Starting URL: https://www.daraz.com.np/

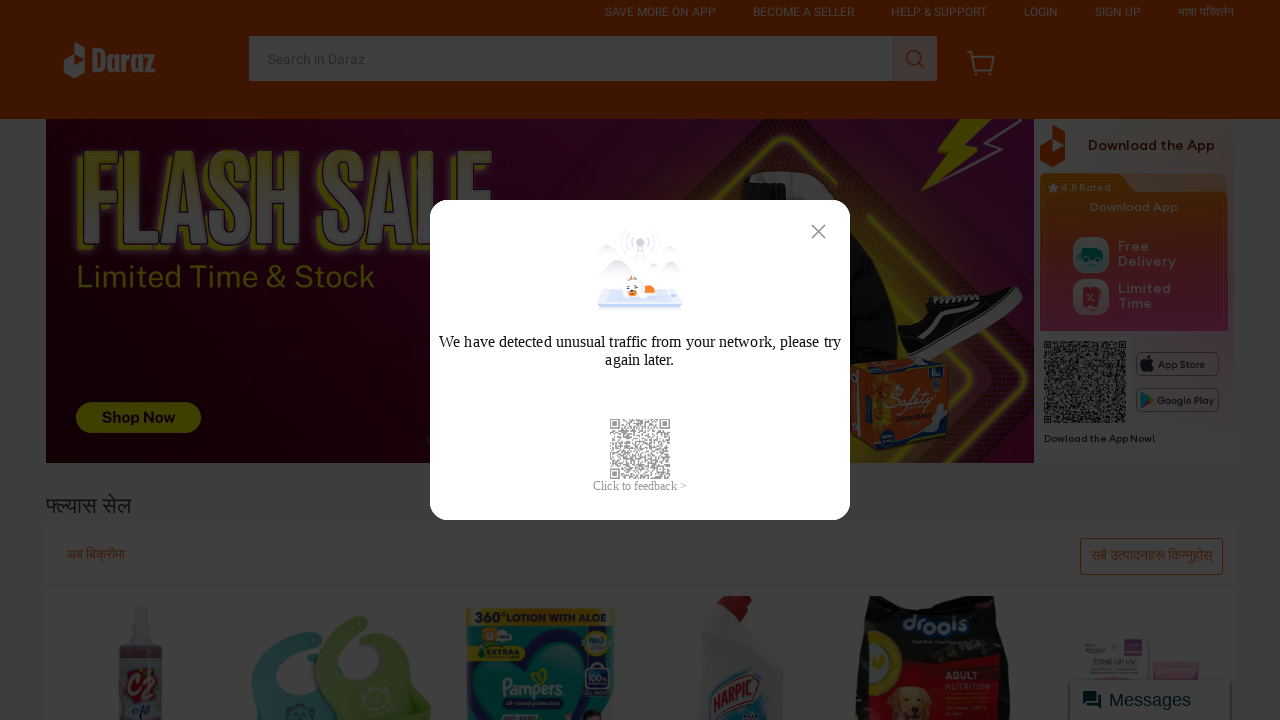

Waited for DOM content to load on Daraz Nepal homepage
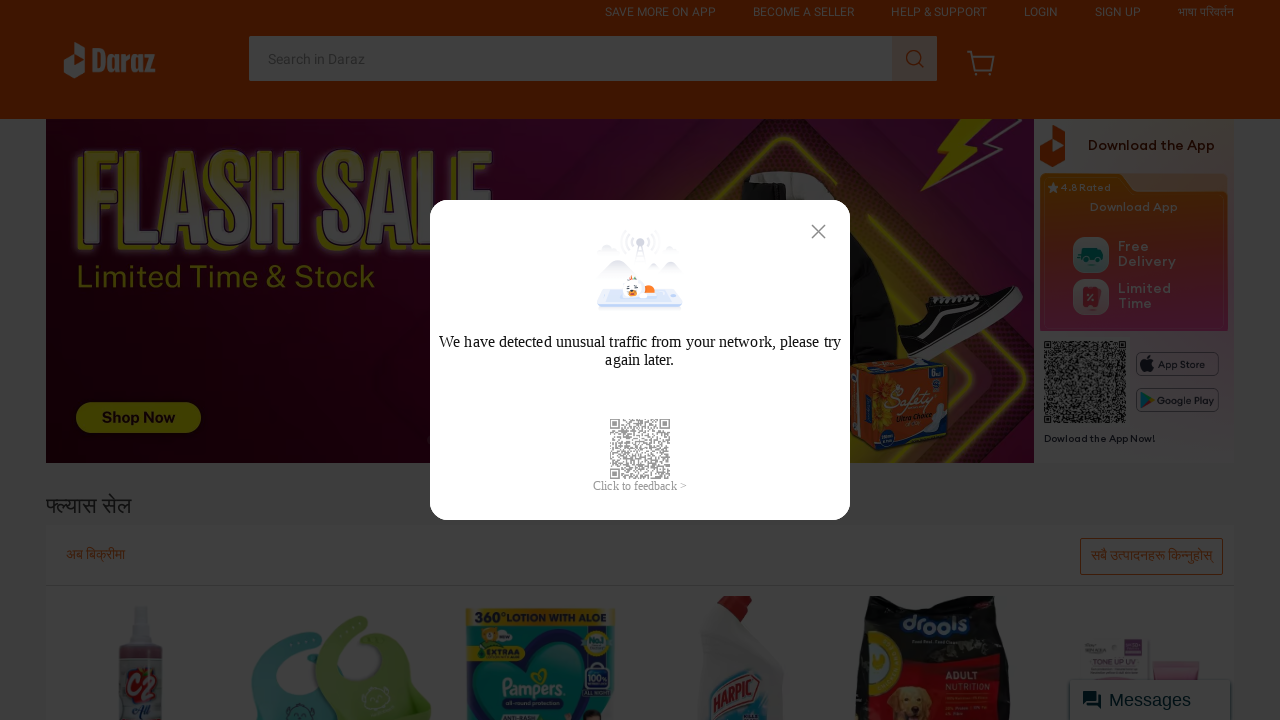

Retrieved all anchor tags from the page
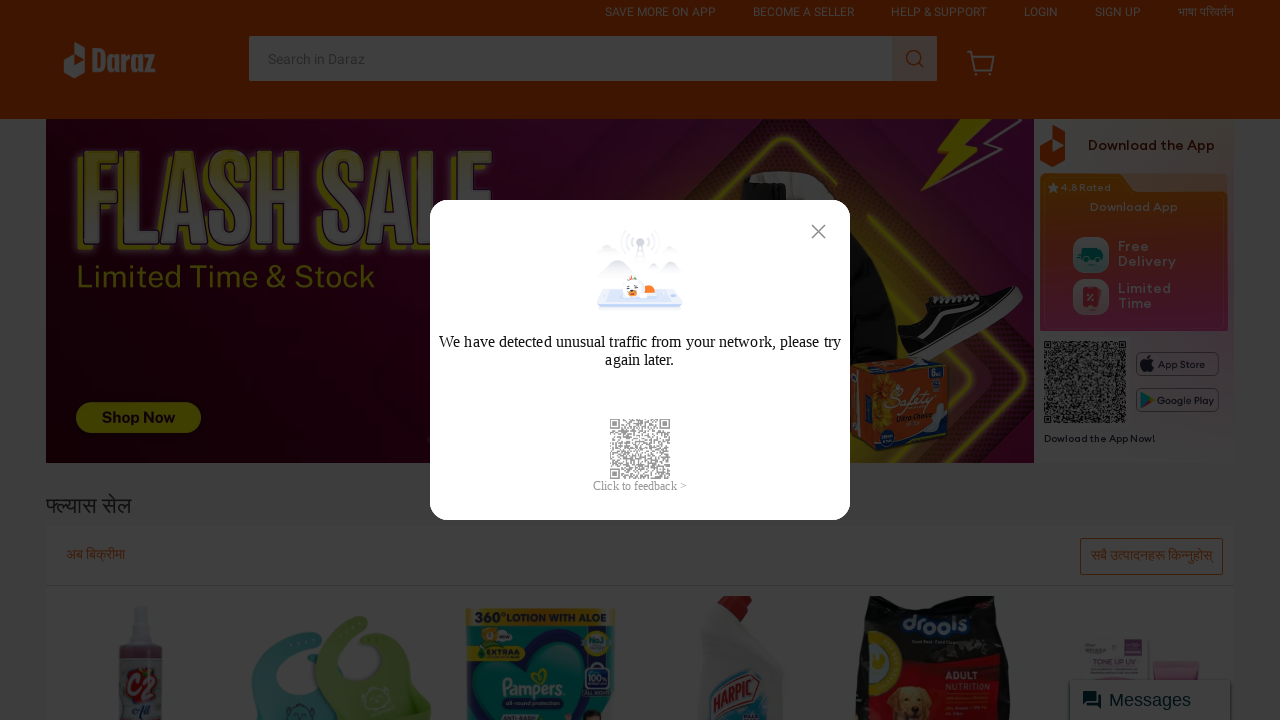

Verified that links are present on the page - found 263 links
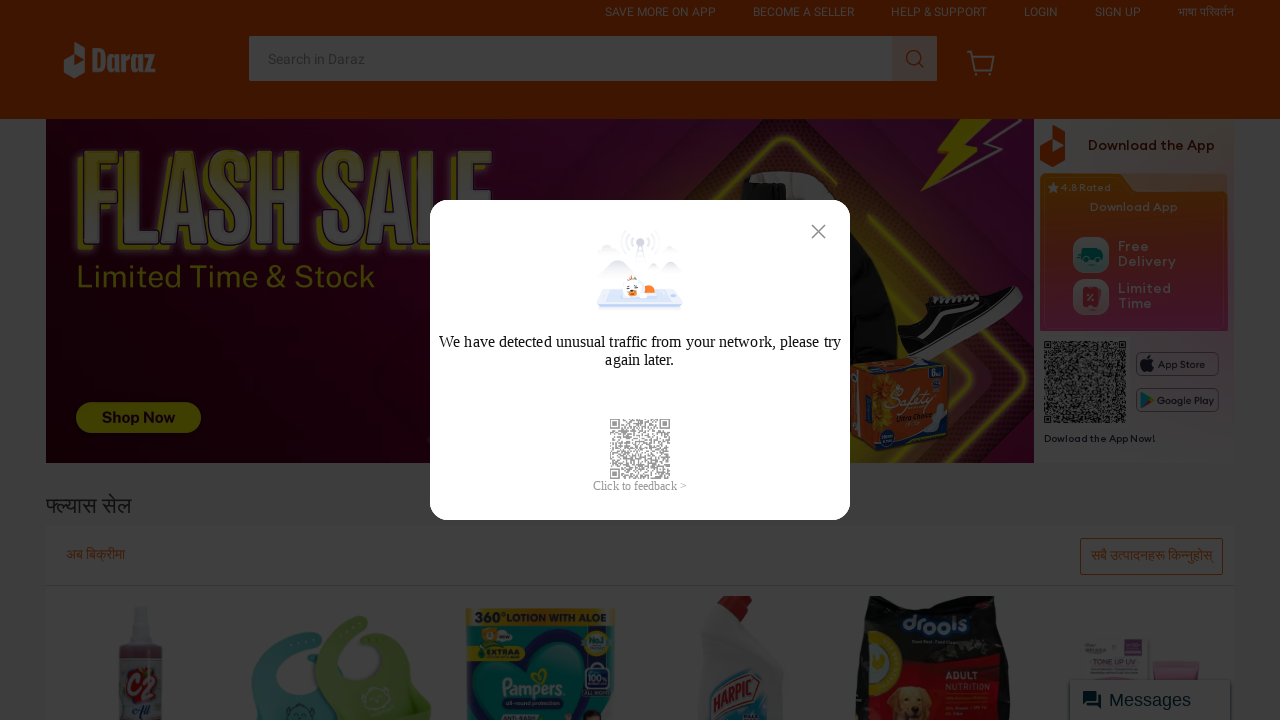

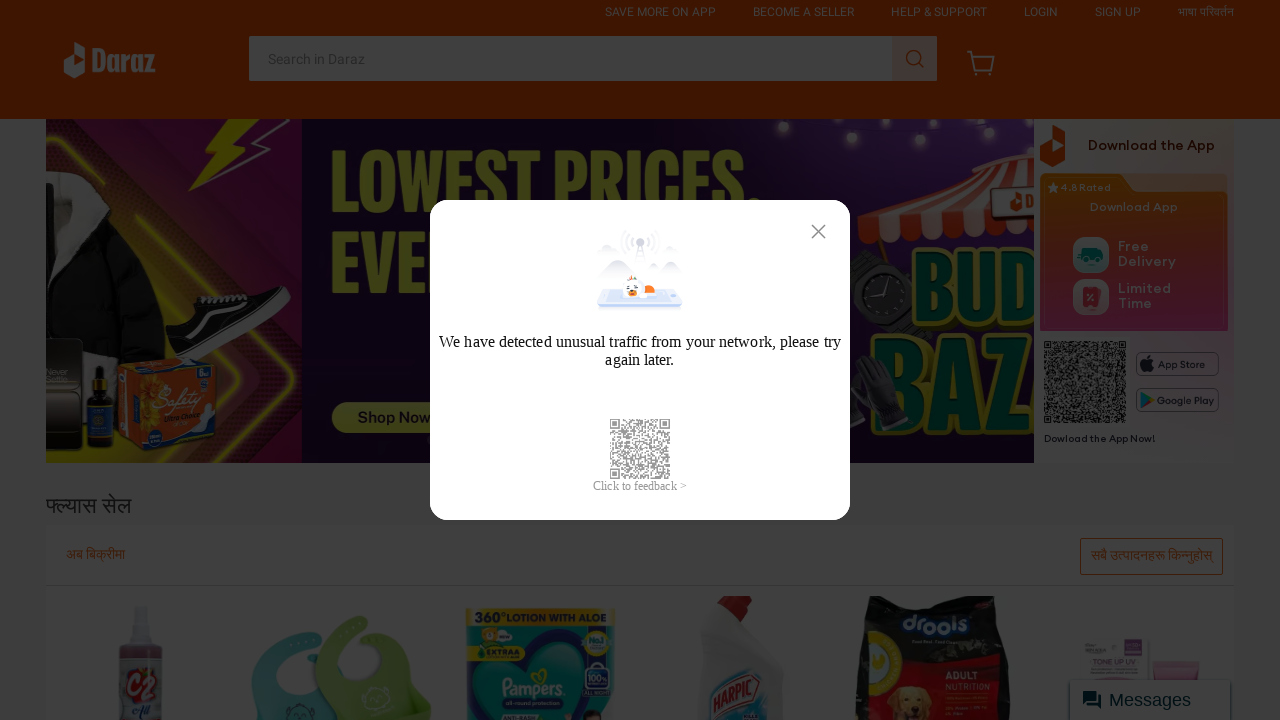